Tests DuckDuckGo search functionality by entering a search query and verifying the results page loads with the expected title

Starting URL: https://www.duckduckgo.com

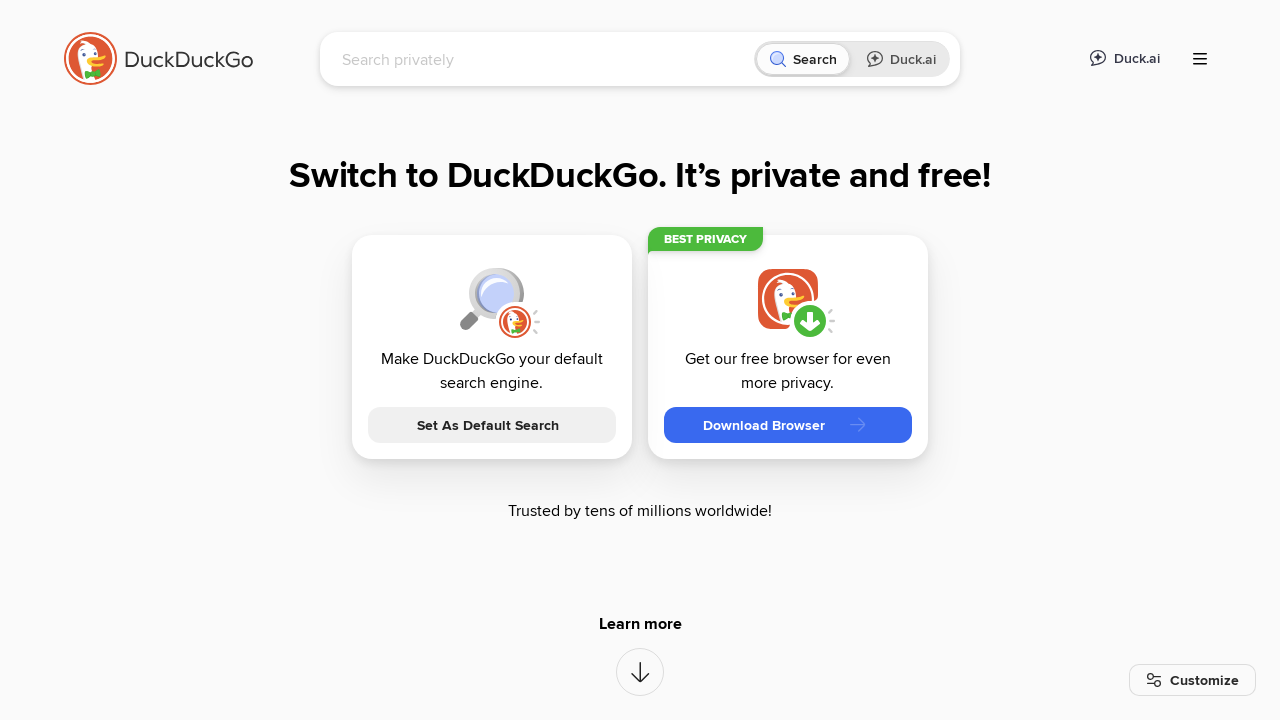

Verified DuckDuckGo page loaded with correct title
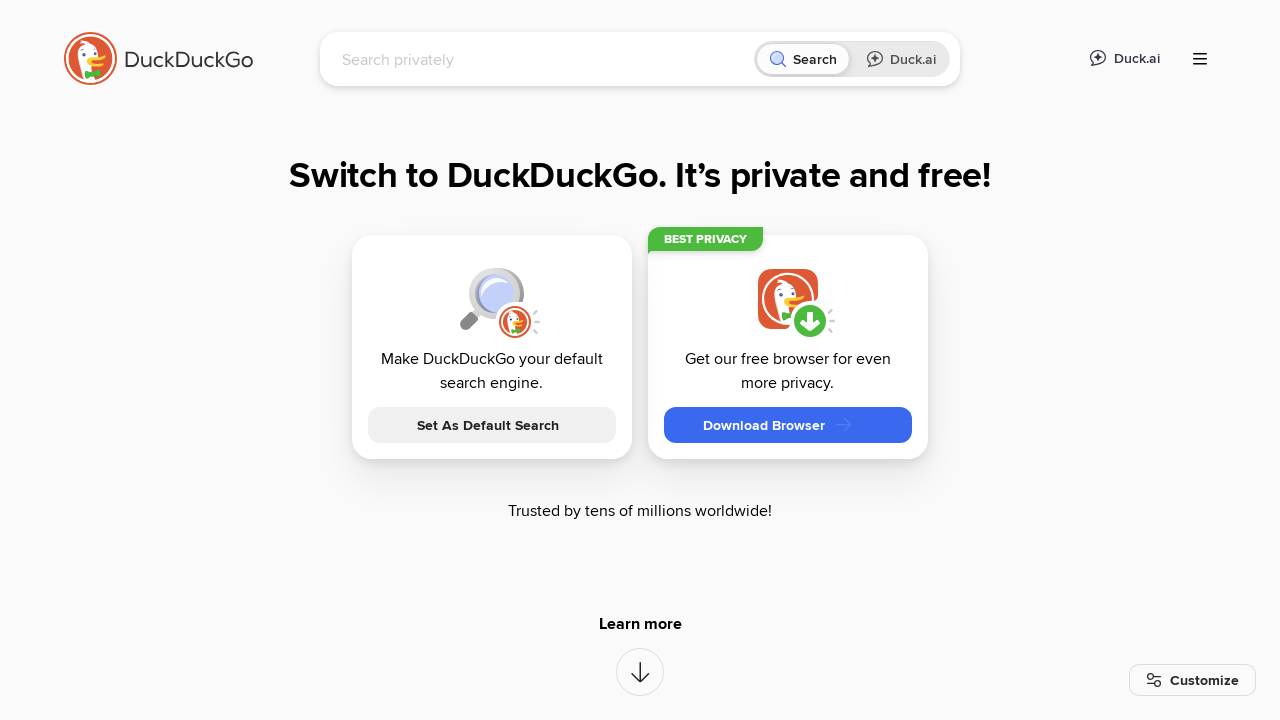

Filled search box with 'BrowserStack' query on input[name='q']
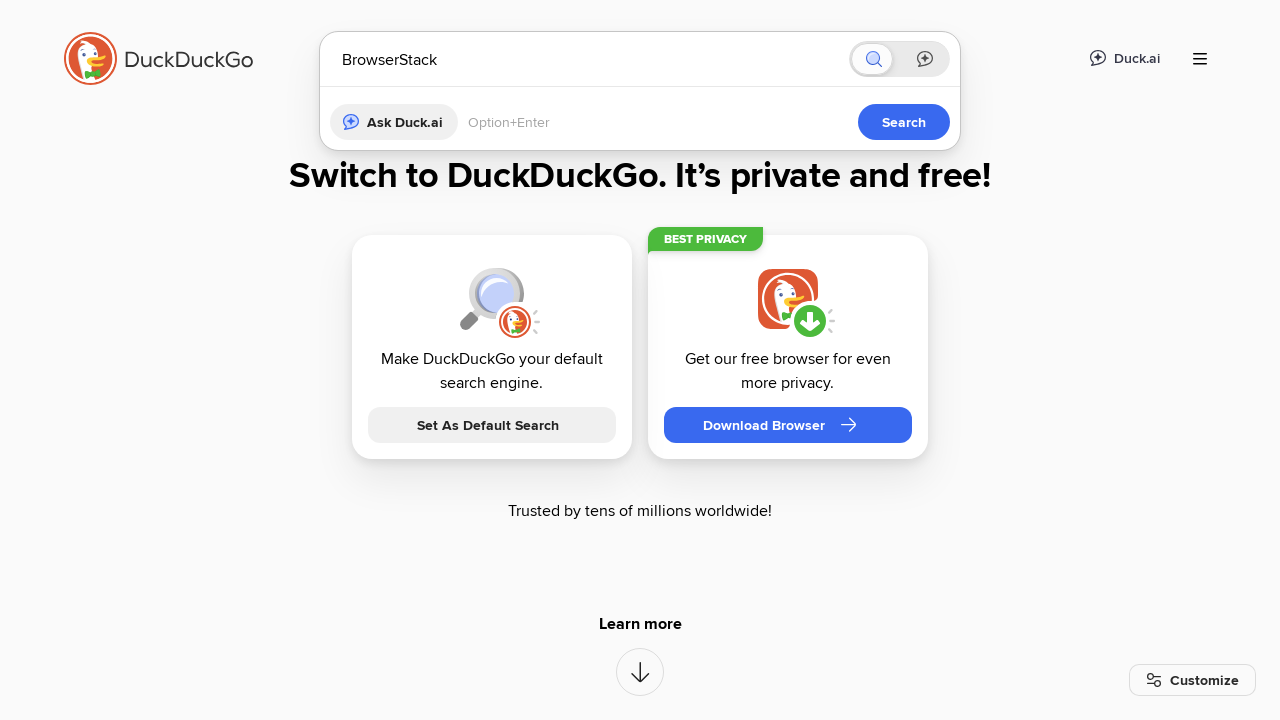

Pressed Enter to submit search query on input[name='q']
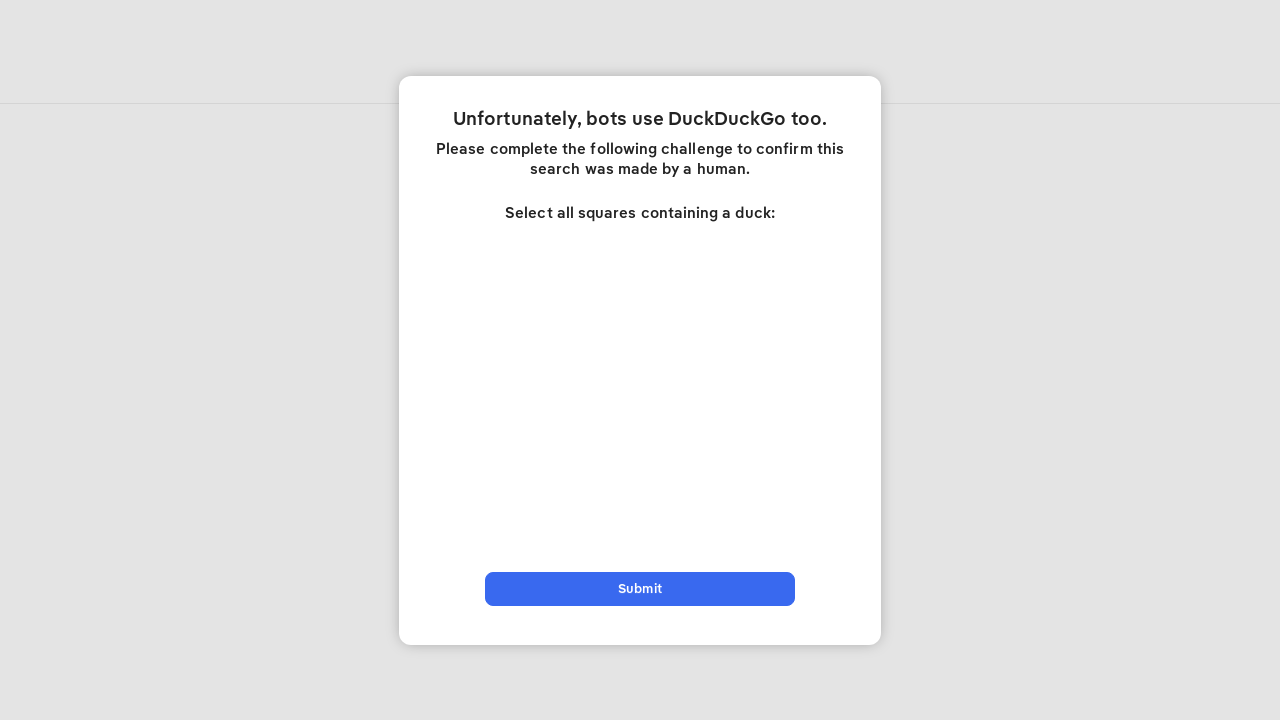

Results page loaded with 'BrowserStack' in title
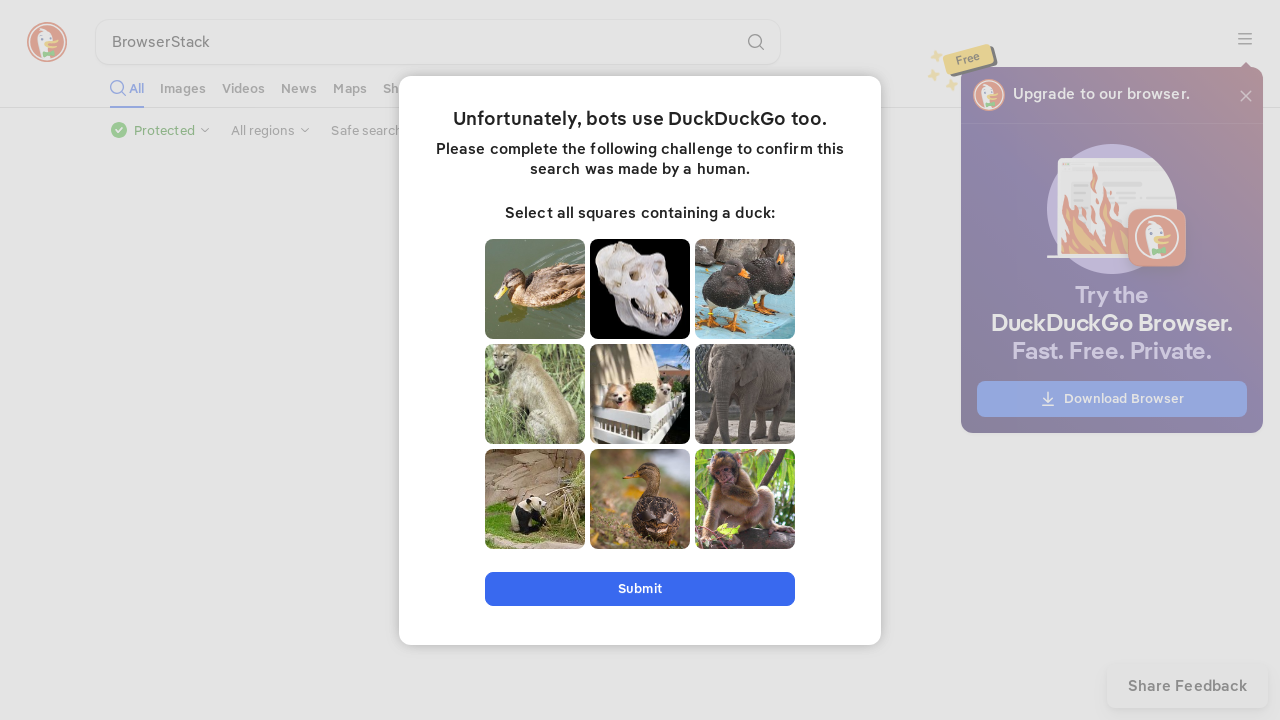

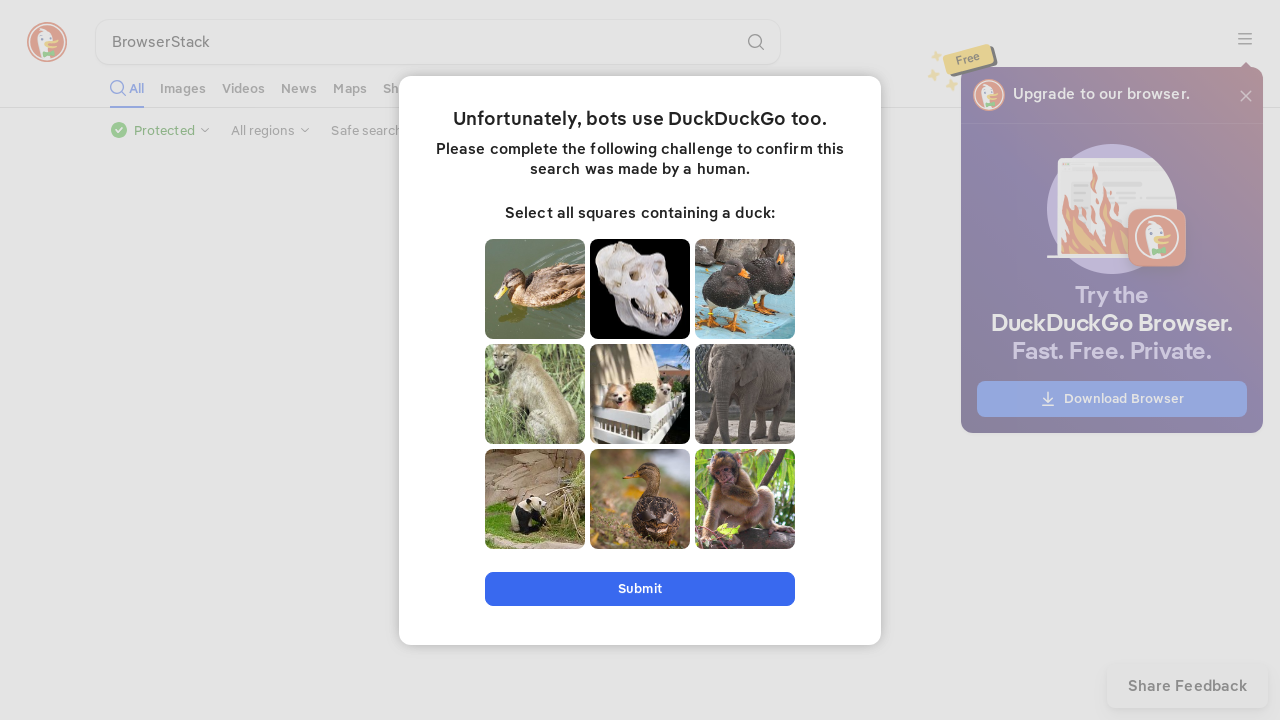